Tests the CURA Healthcare Service demo website by navigating to the homepage and clicking the "Make Appointment" button.

Starting URL: https://katalon-demo-cura.herokuapp.com/

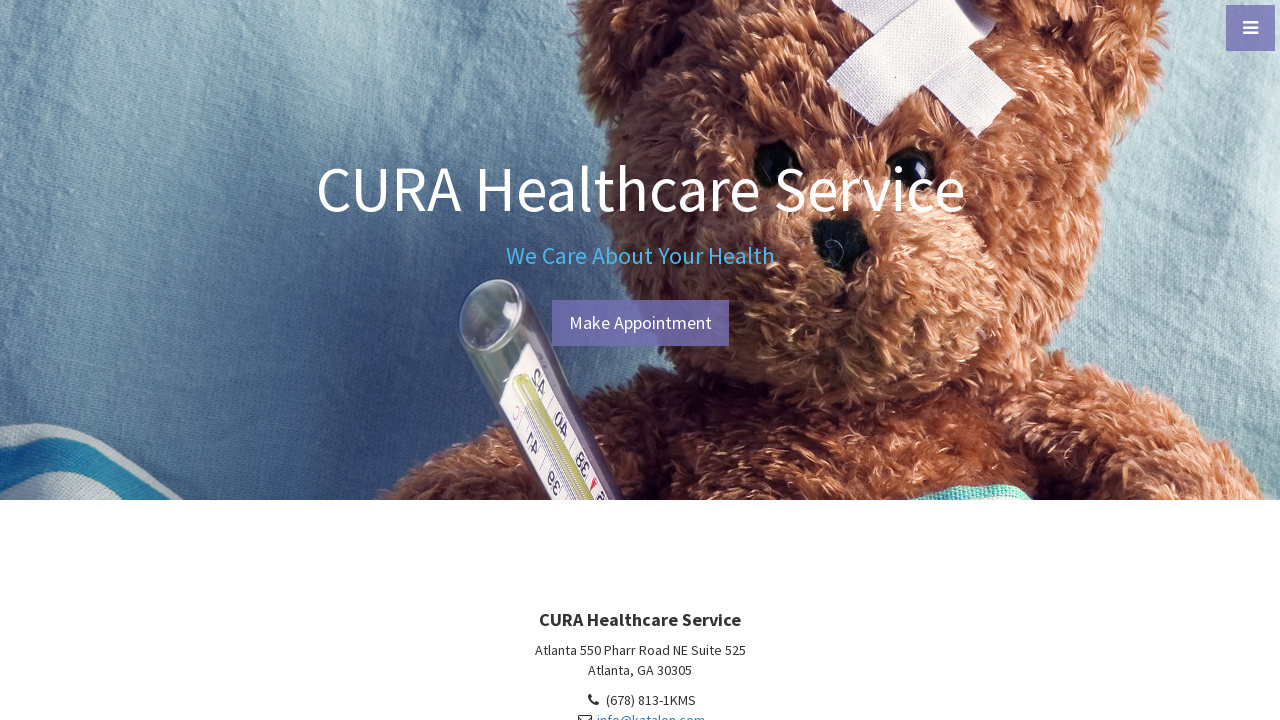

Clicked the 'Make Appointment' button at (640, 323) on #btn-make-appointment
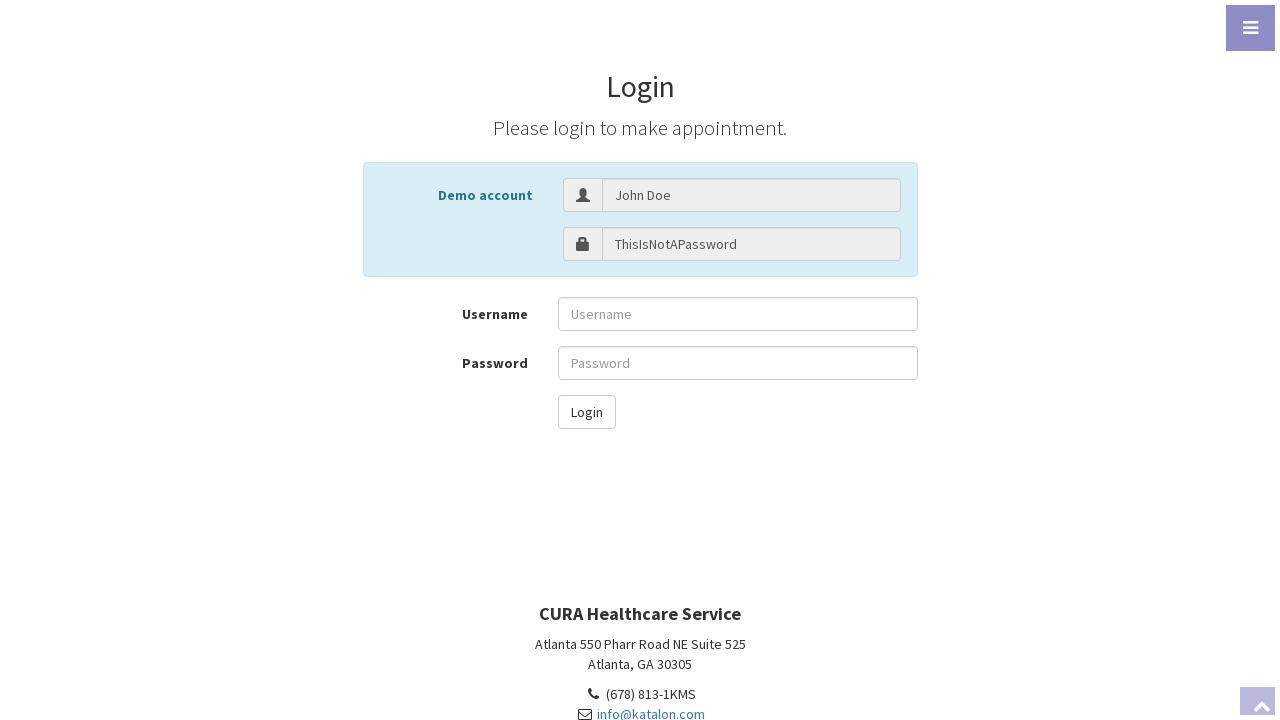

Navigation completed and page loaded
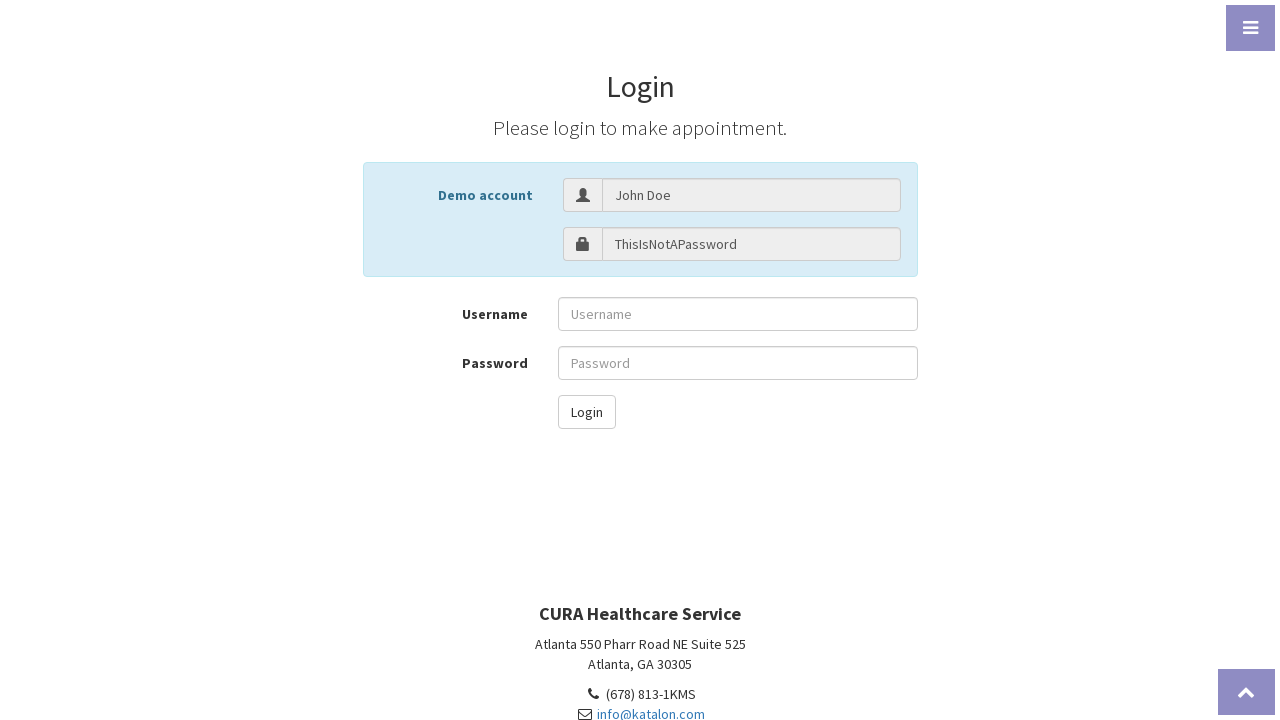

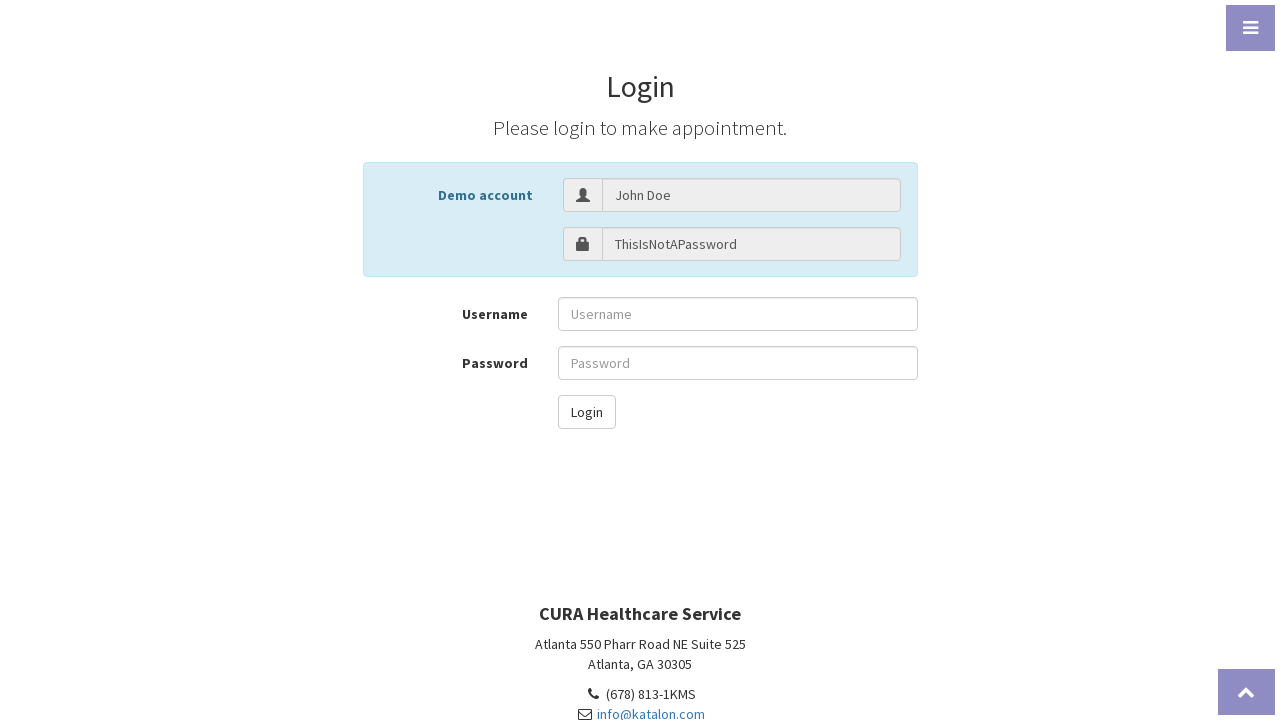